Tests adding multiple elements by clicking the Add button three times, then removing all of them by clicking Delete buttons until none remain.

Starting URL: https://the-internet.herokuapp.com/add_remove_elements/

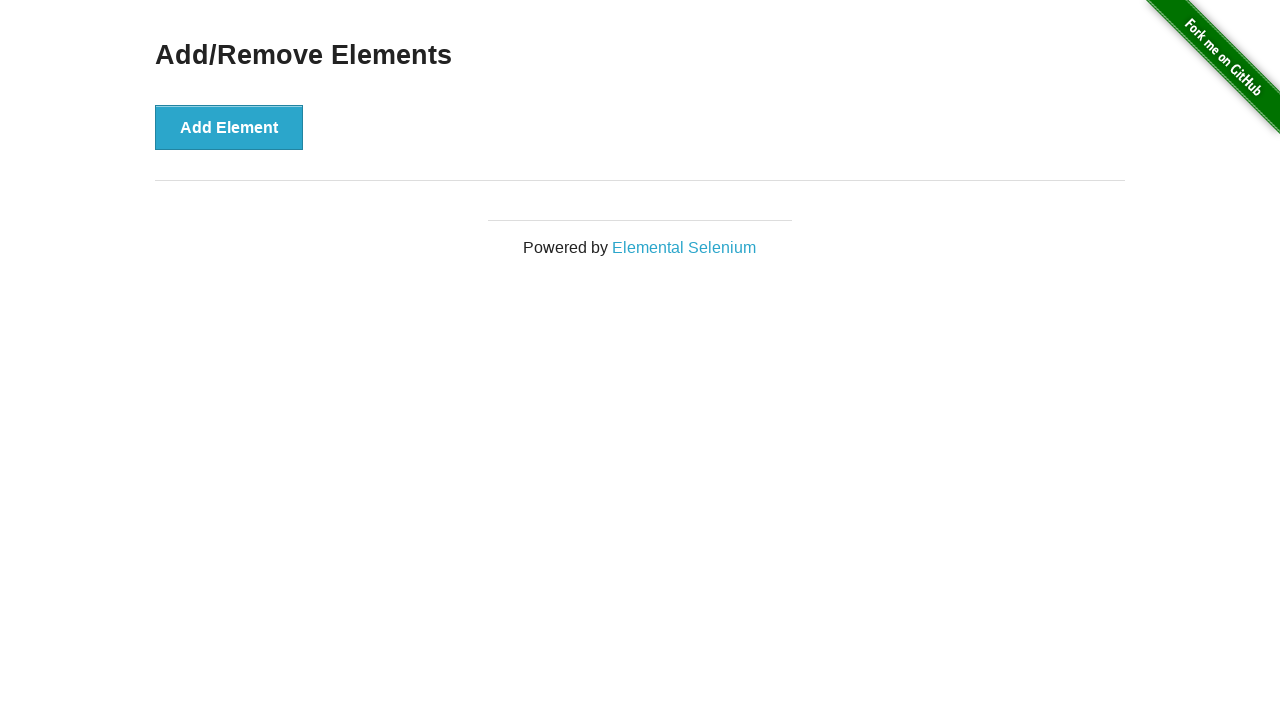

Clicked Add Element button (first time) at (229, 127) on button:has-text('Add Element')
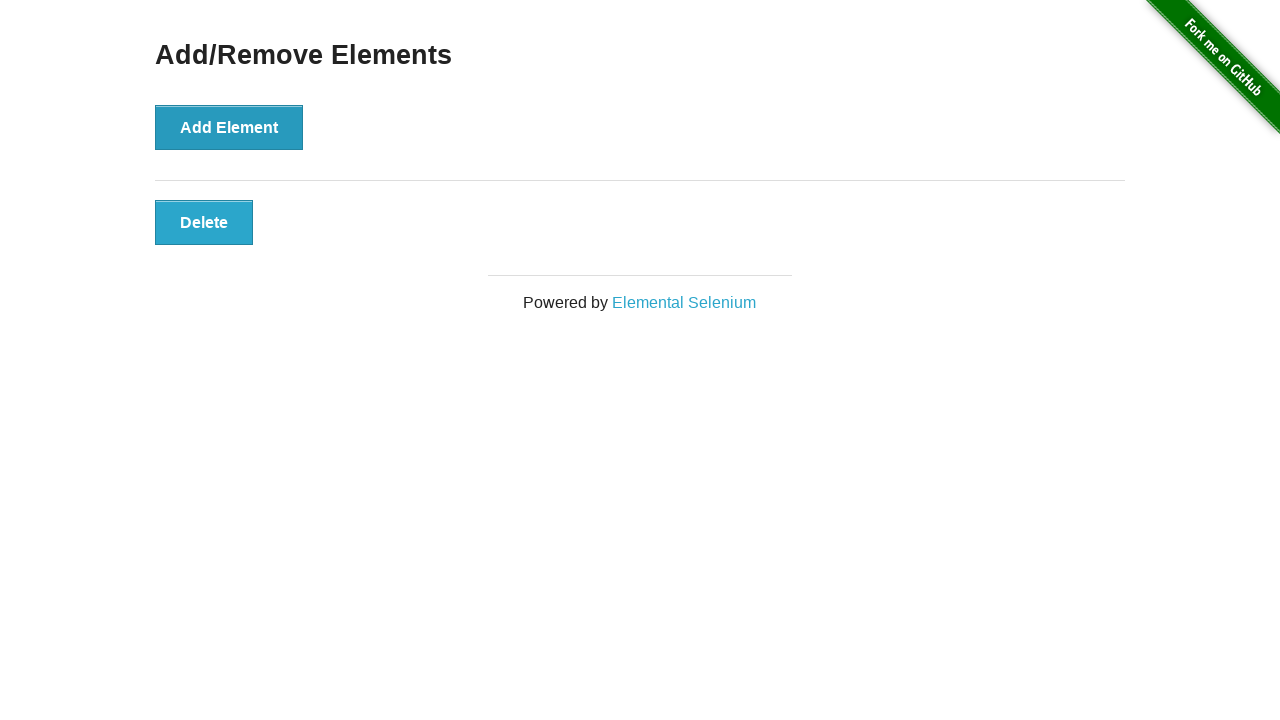

Clicked Add Element button (second time) at (229, 127) on button:has-text('Add Element')
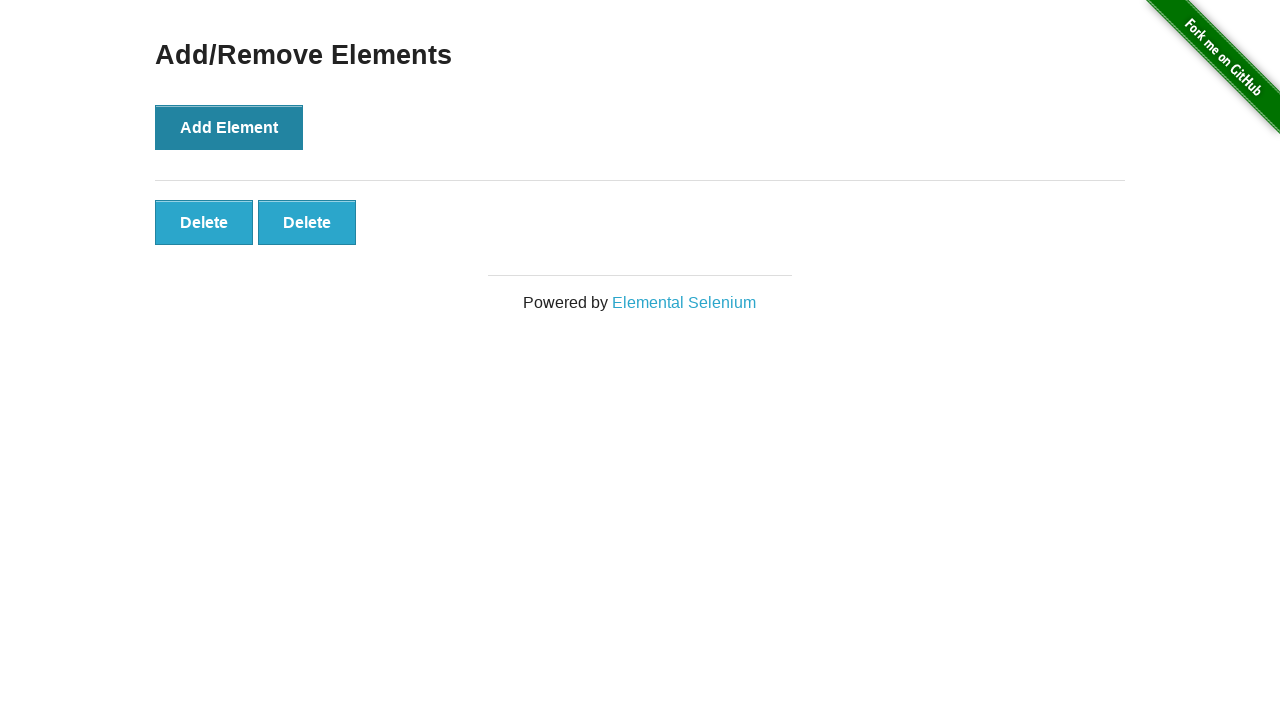

Clicked Add Element button (third time) at (229, 127) on button:has-text('Add Element')
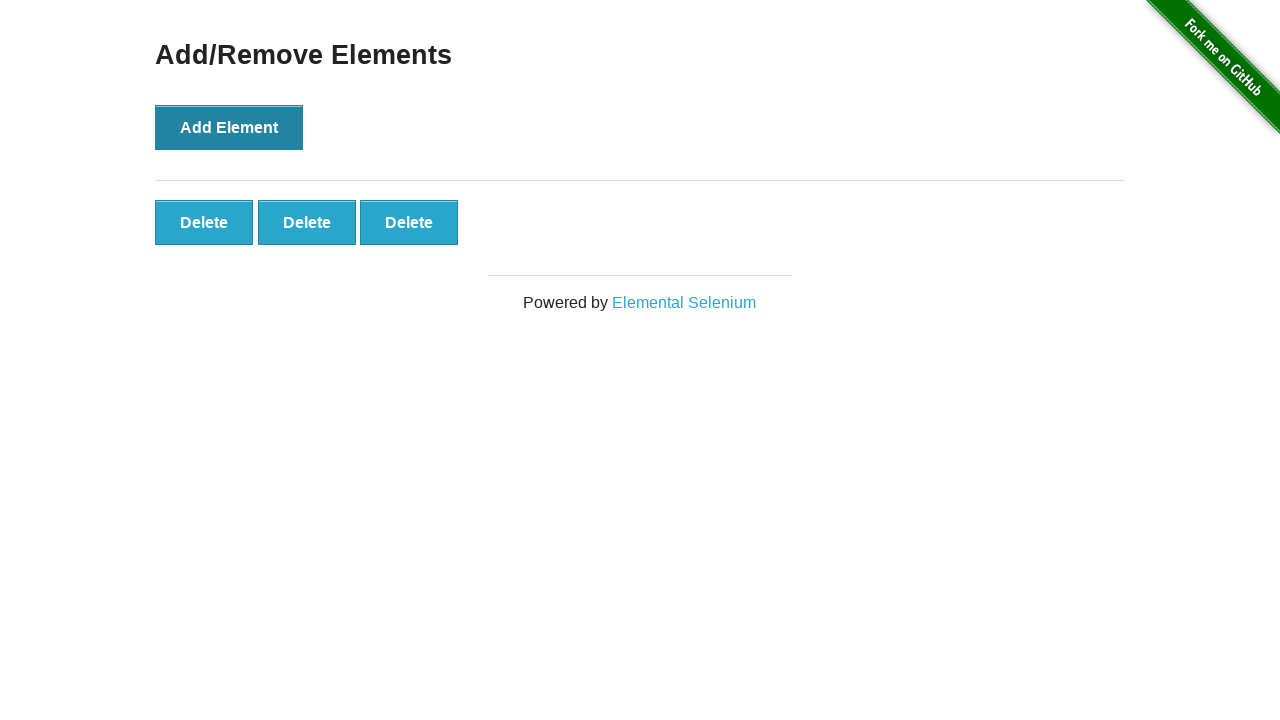

Delete buttons appeared on page
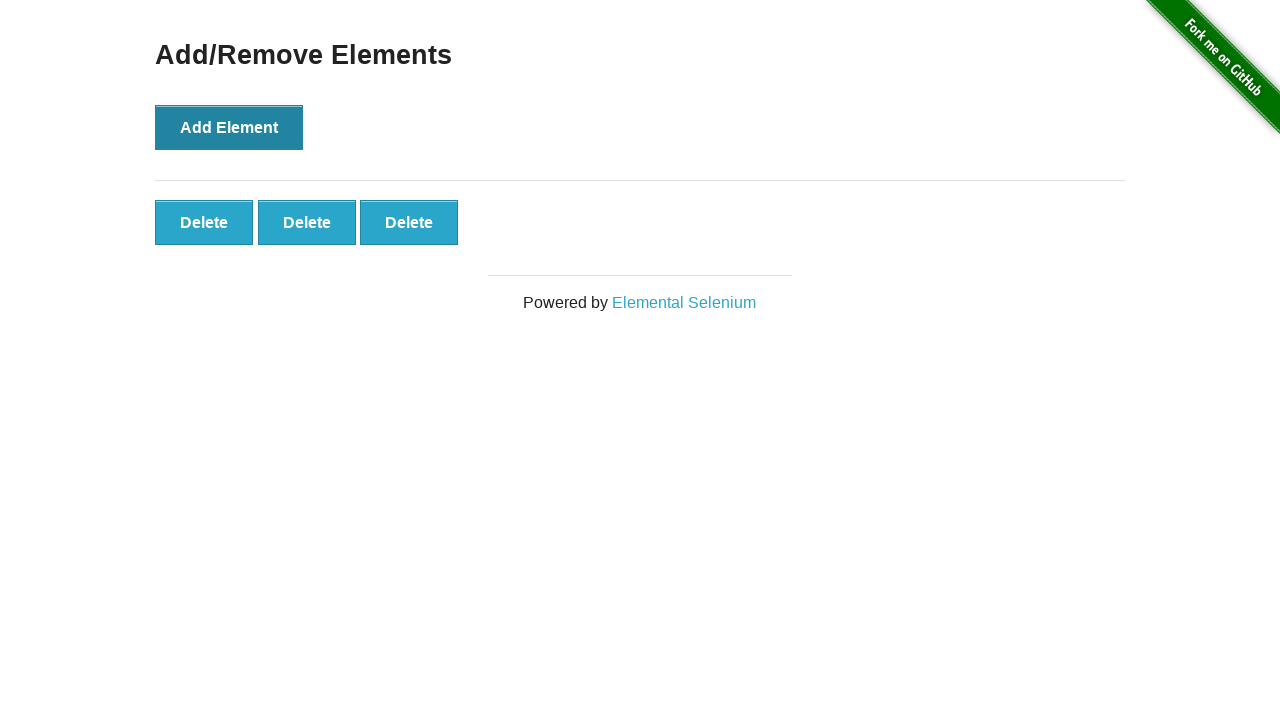

Clicked a Delete button to remove element at (204, 222) on #elements button:has-text('Delete')
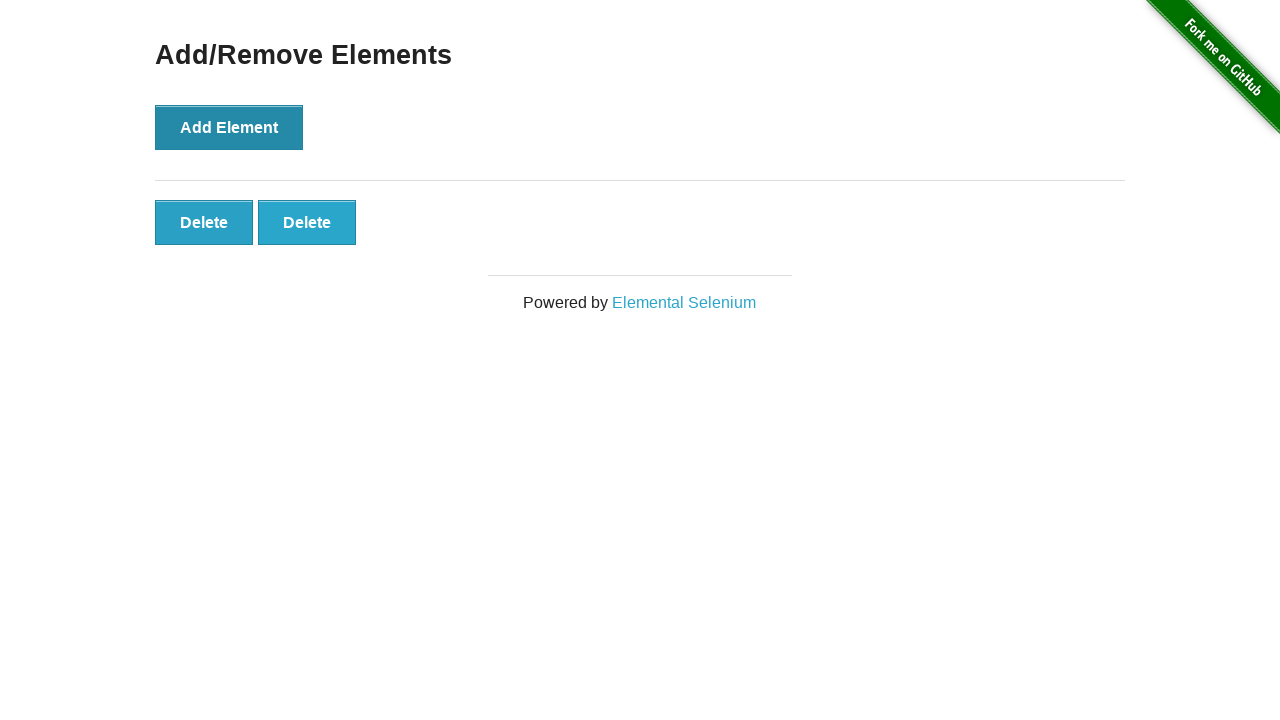

Brief wait between delete clicks
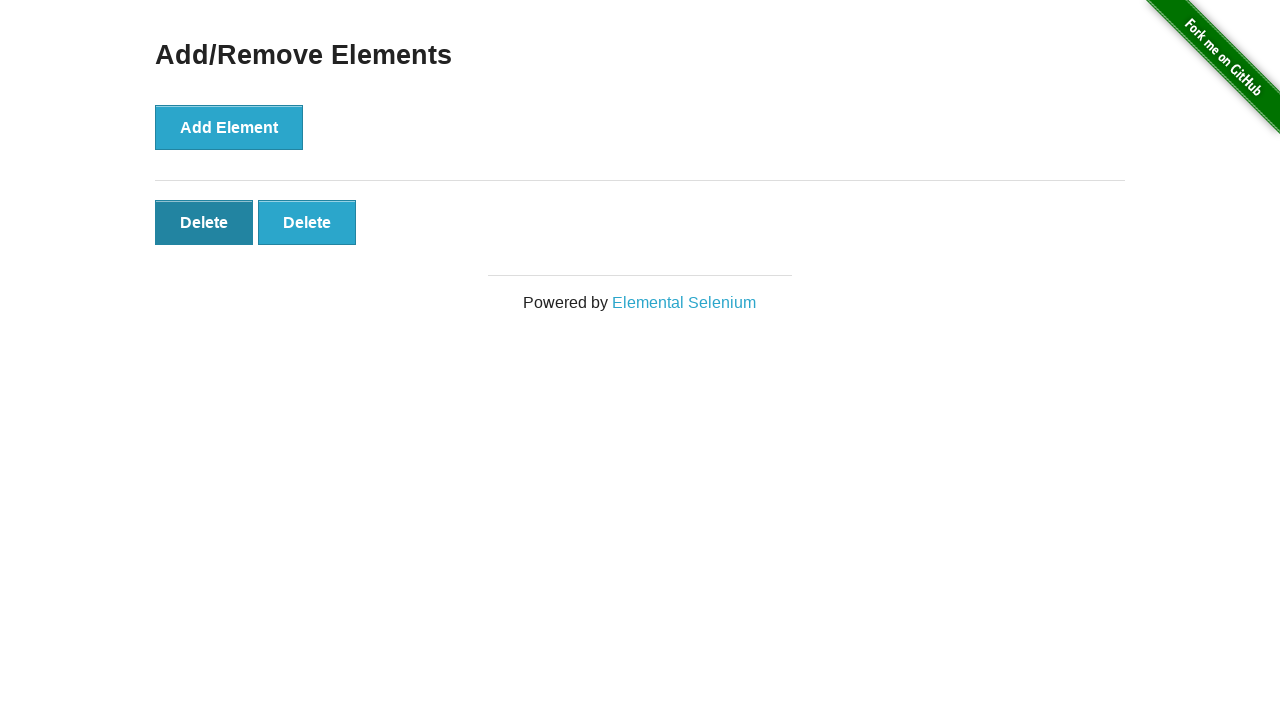

Clicked a Delete button to remove element at (204, 222) on #elements button:has-text('Delete')
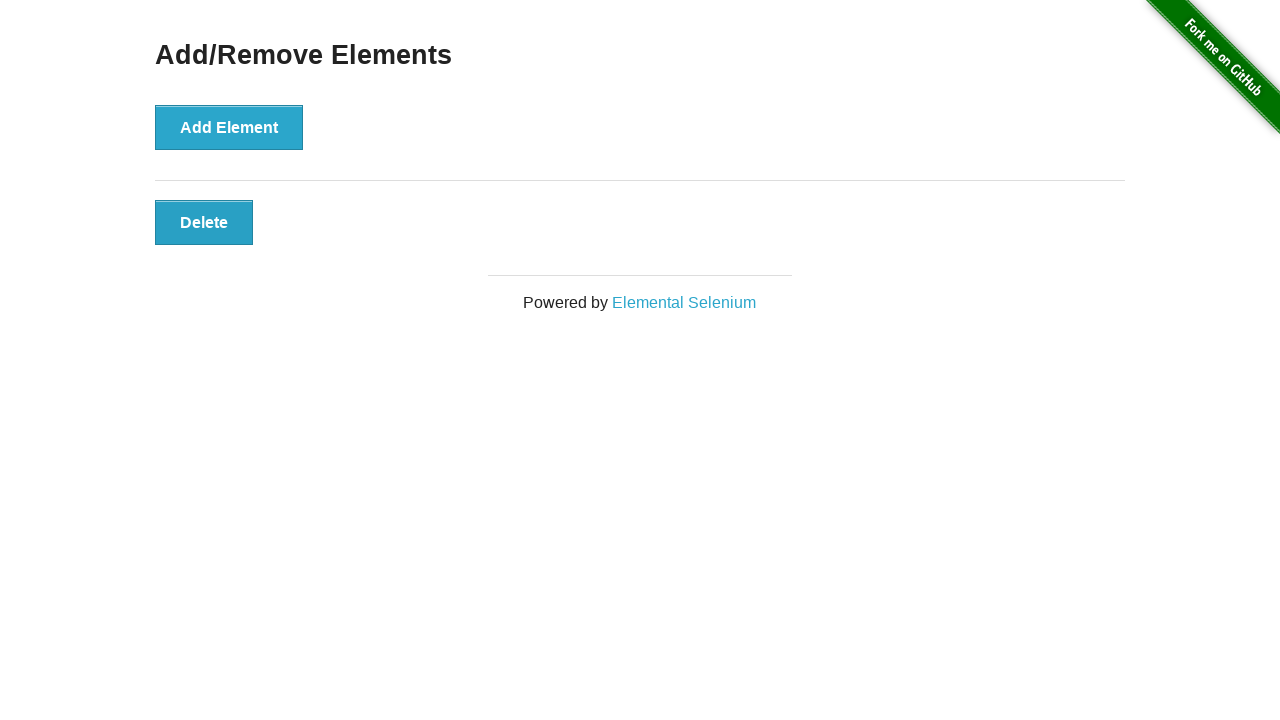

Brief wait between delete clicks
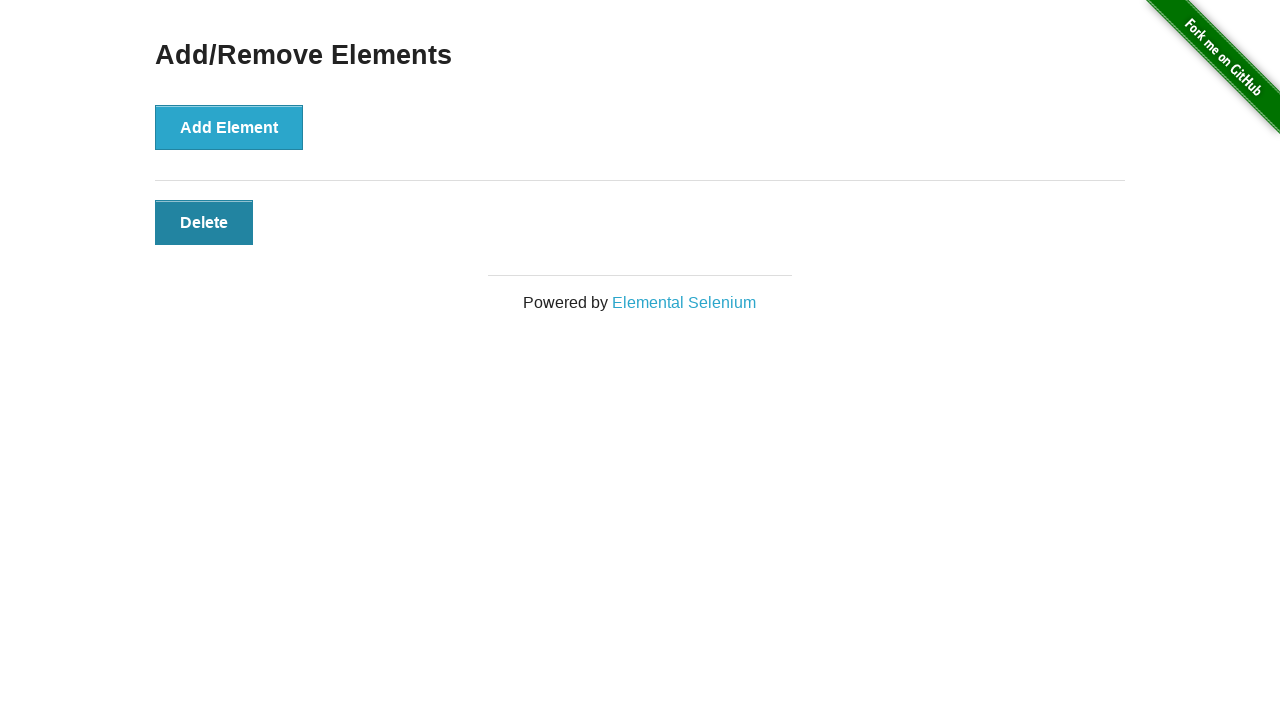

Clicked a Delete button to remove element at (204, 222) on #elements button:has-text('Delete')
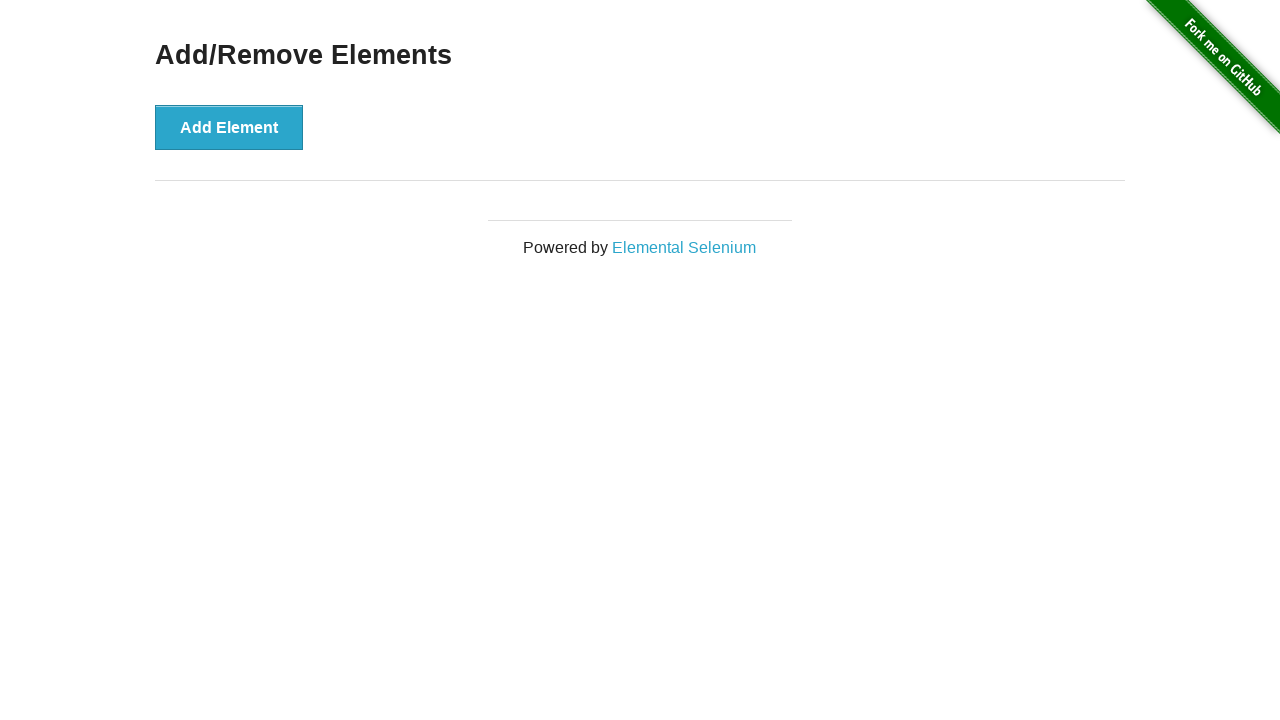

Brief wait between delete clicks
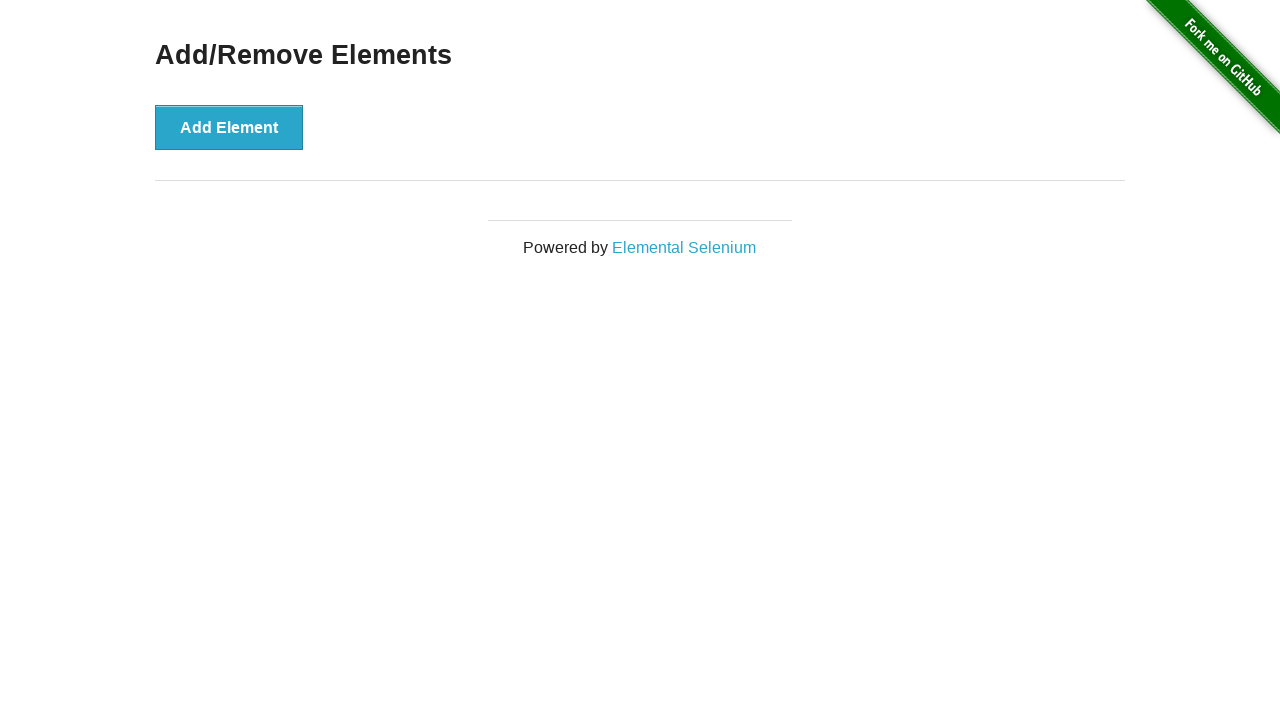

Verified no Delete buttons remain (count: 0)
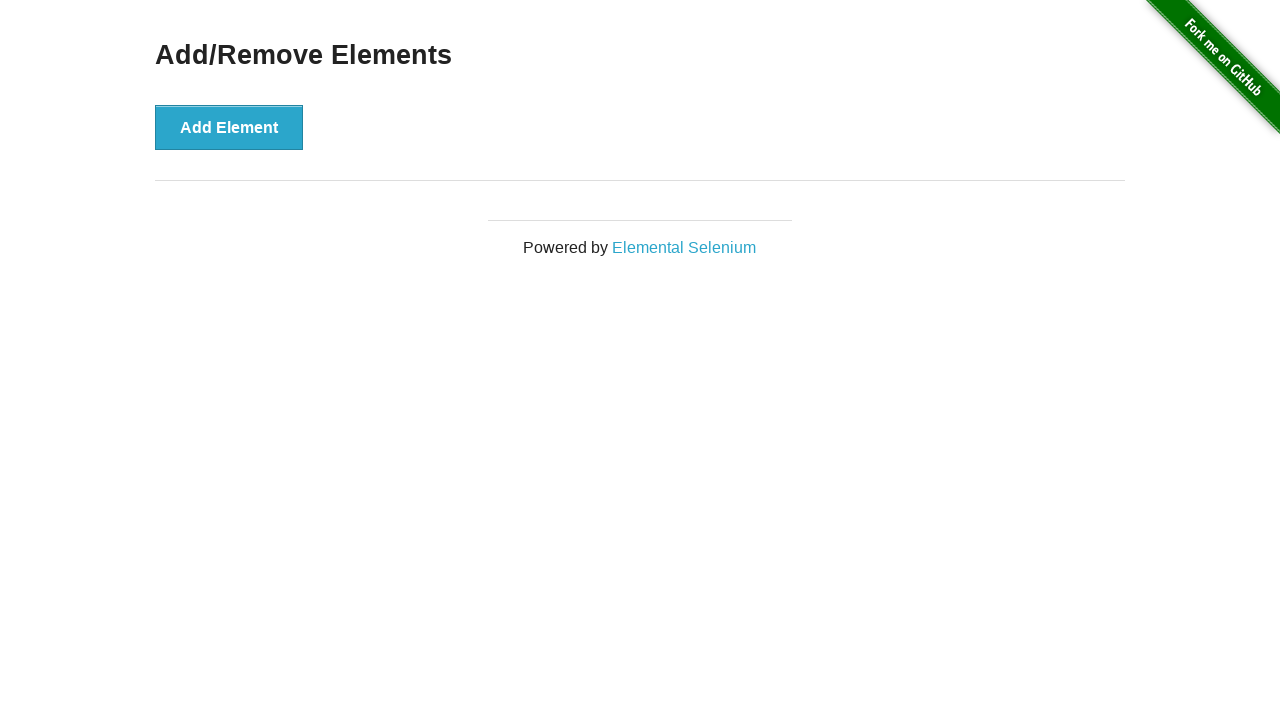

Assertion passed: all elements successfully removed
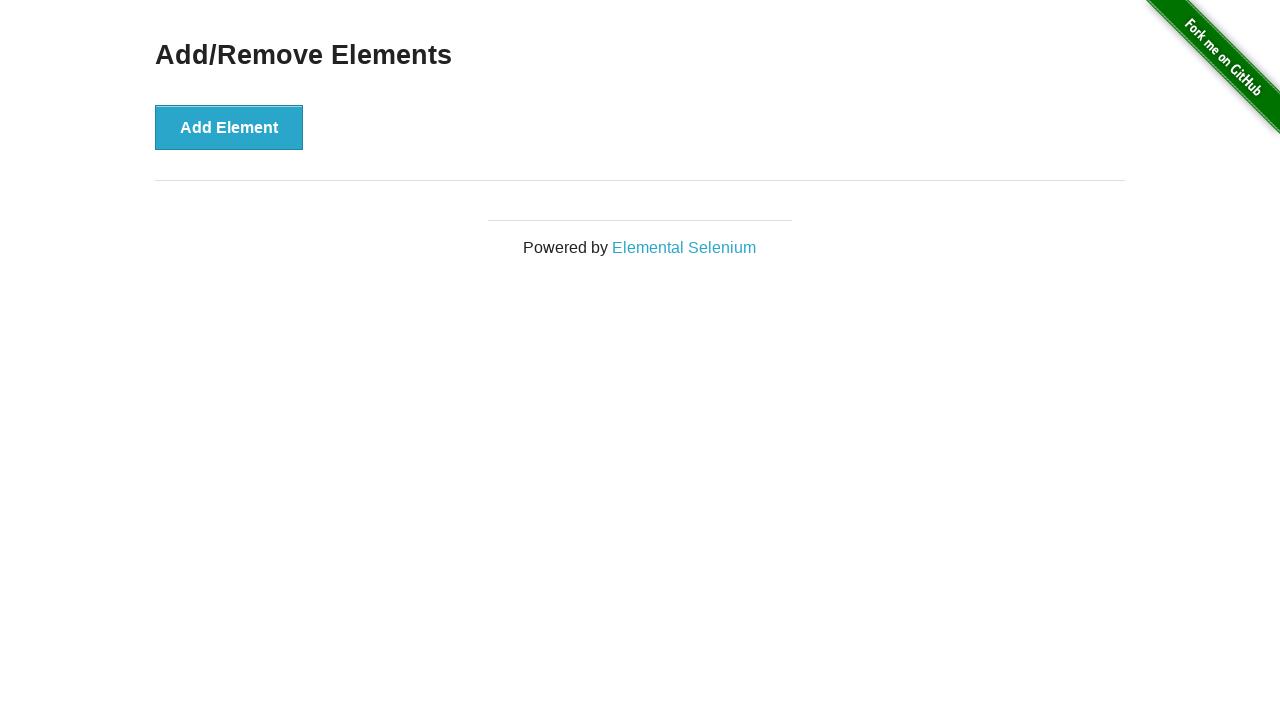

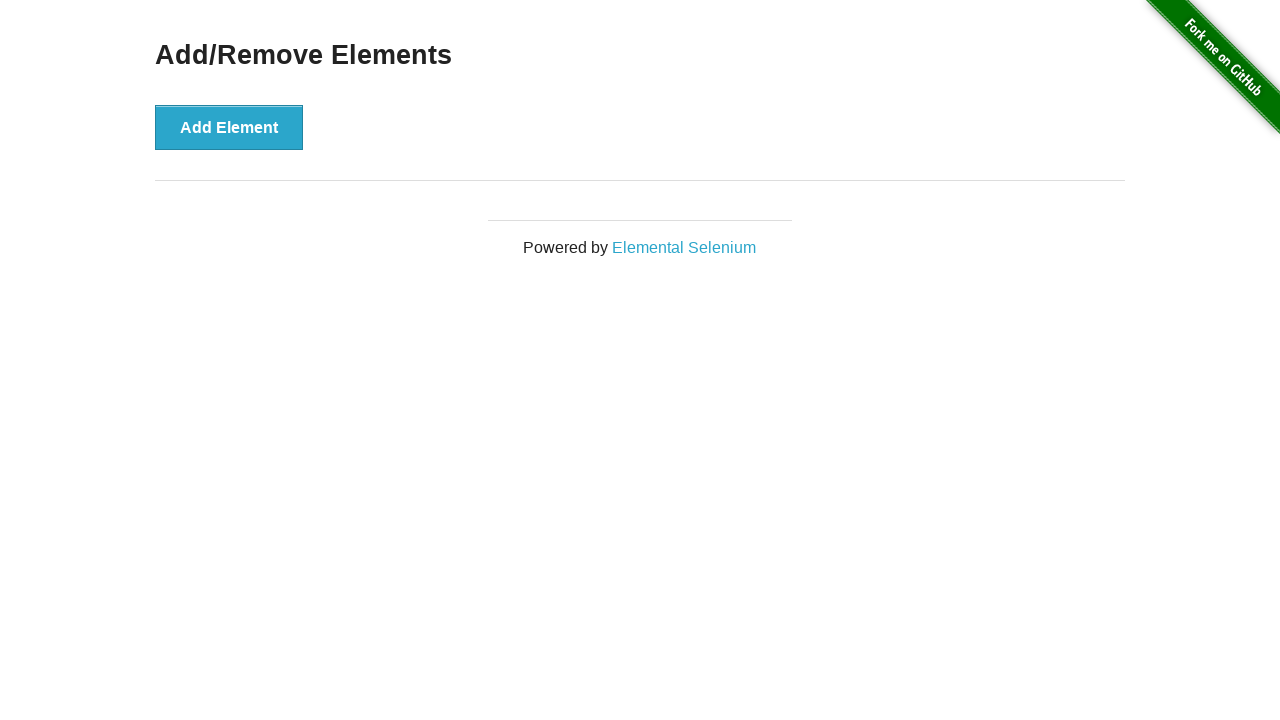